Tests click and hold to select a block of items by dragging from first item to eleventh item

Starting URL: https://automationfc.github.io/jquery-selectable/

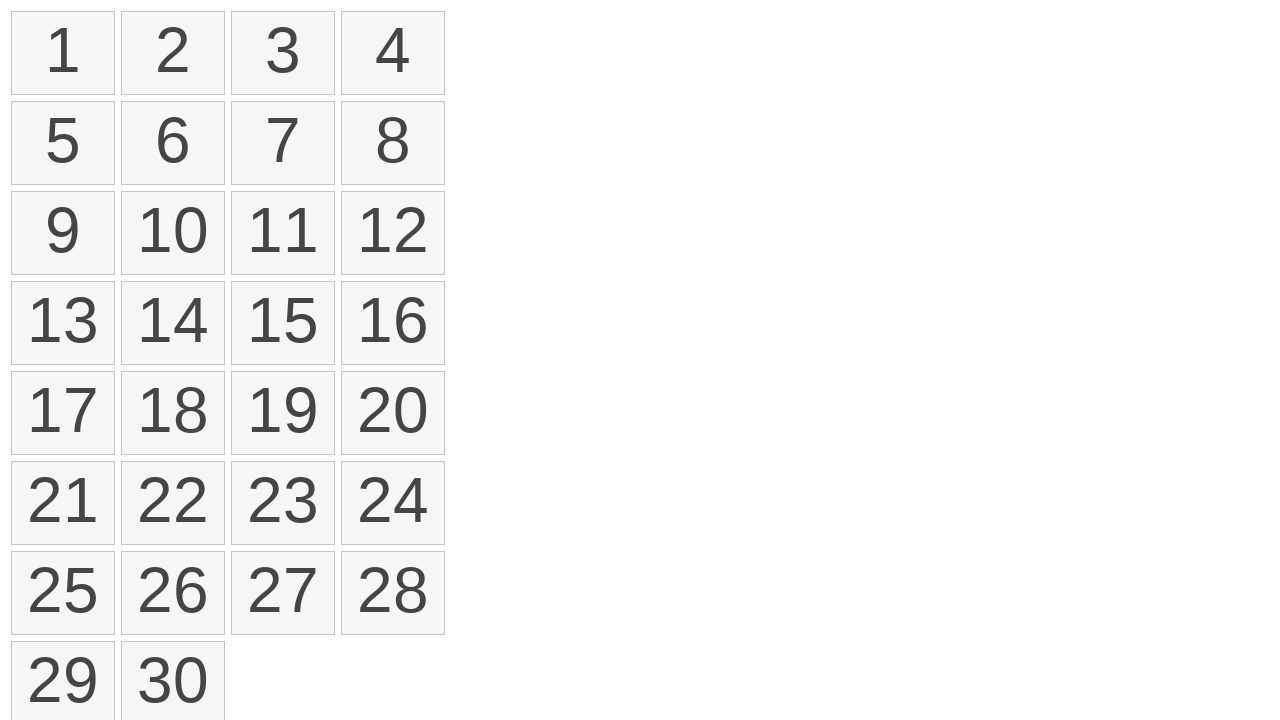

Waited for selectable items to load
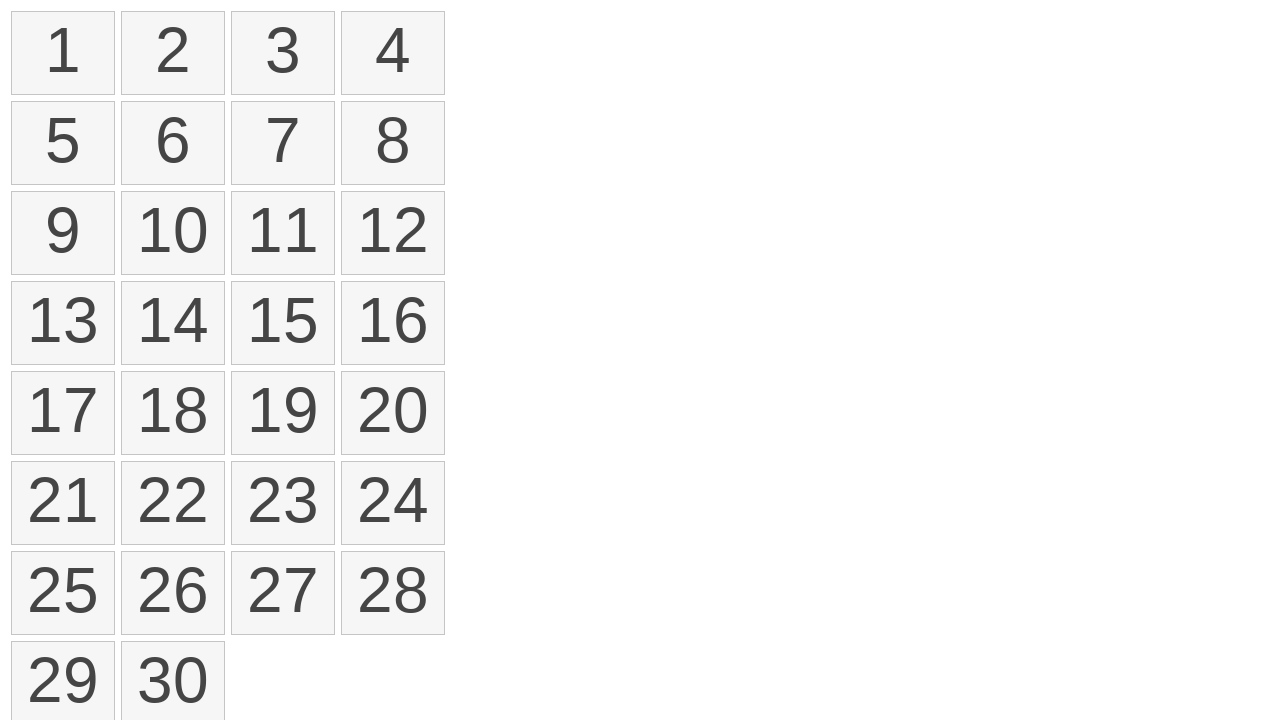

Located first item in selectable list
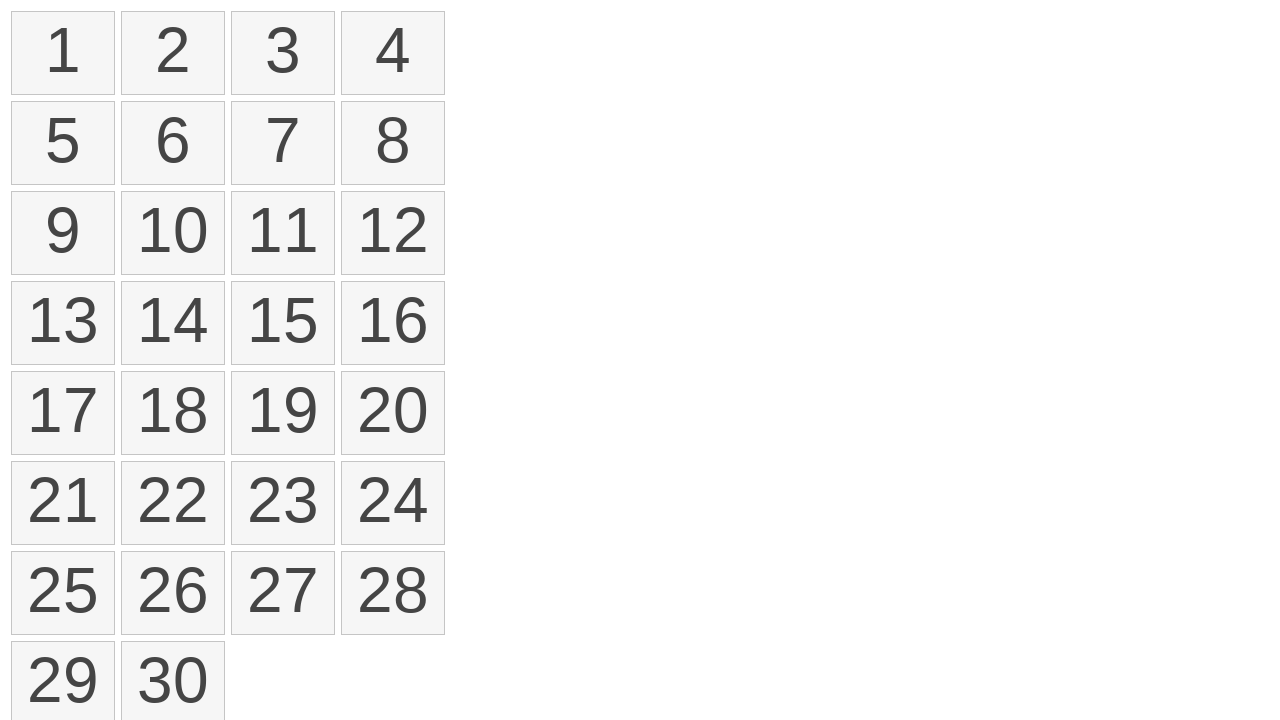

Located eleventh item in selectable list
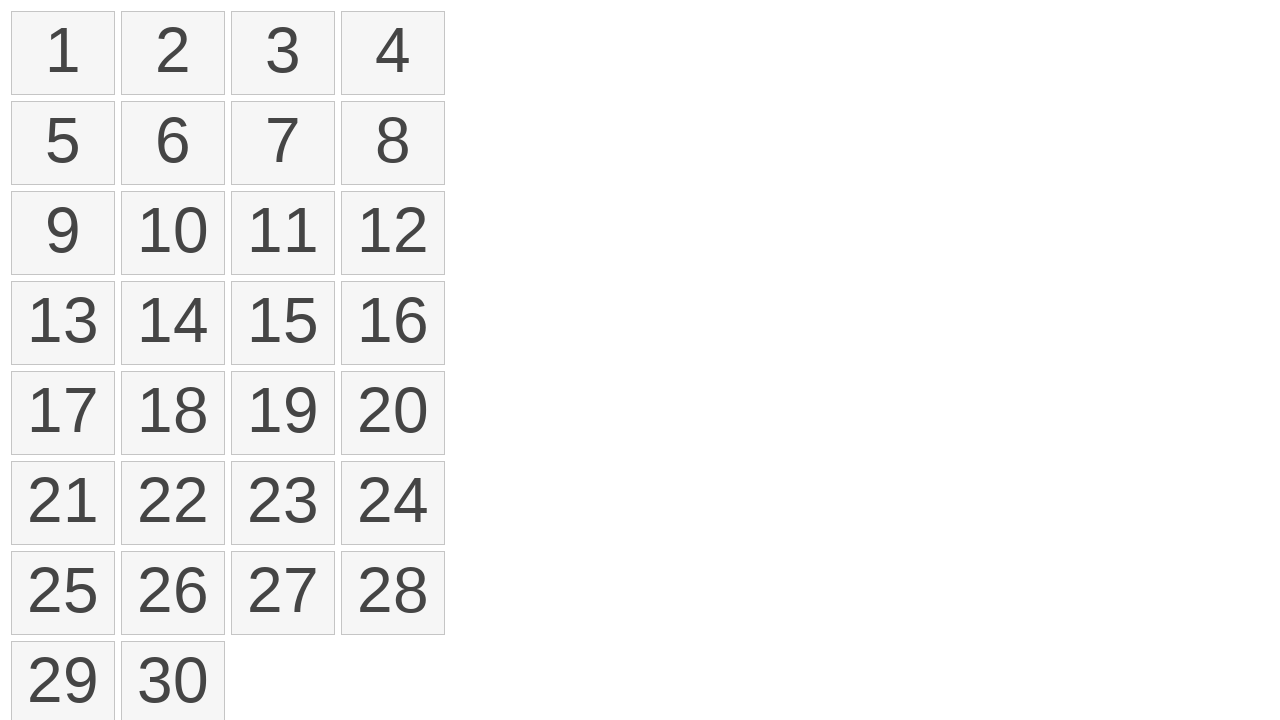

Retrieved bounding box of first item
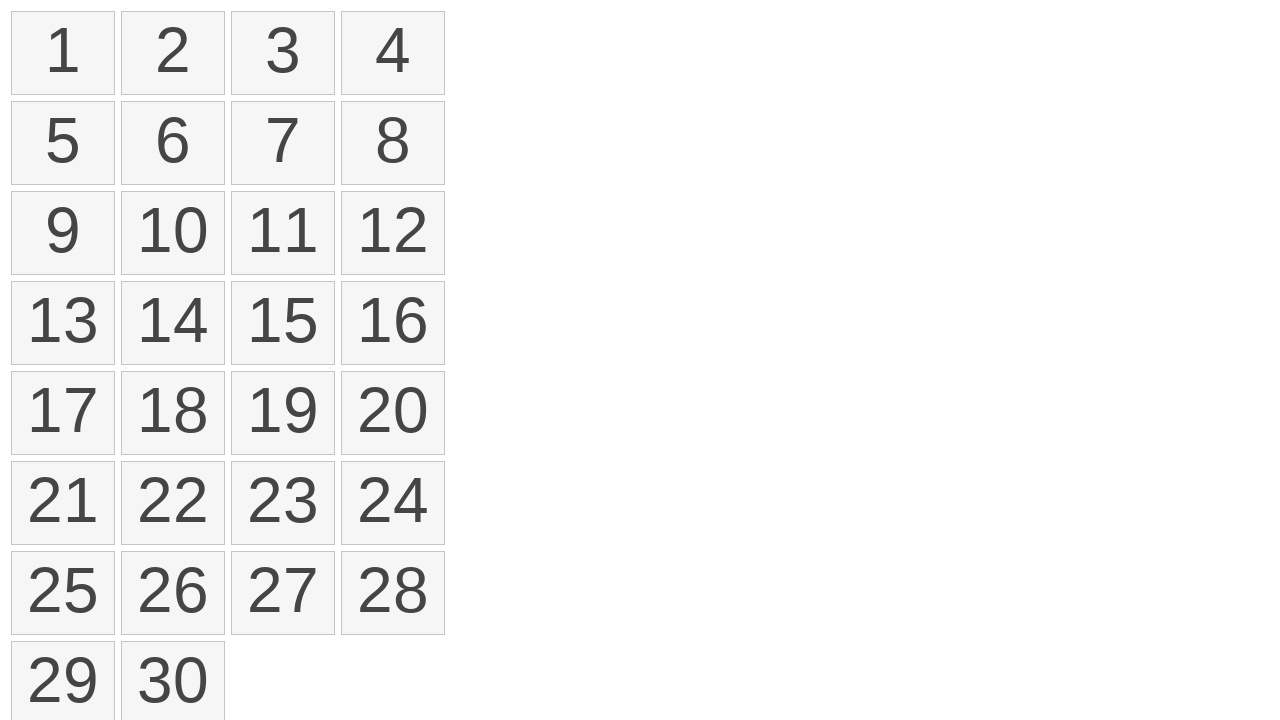

Retrieved bounding box of eleventh item
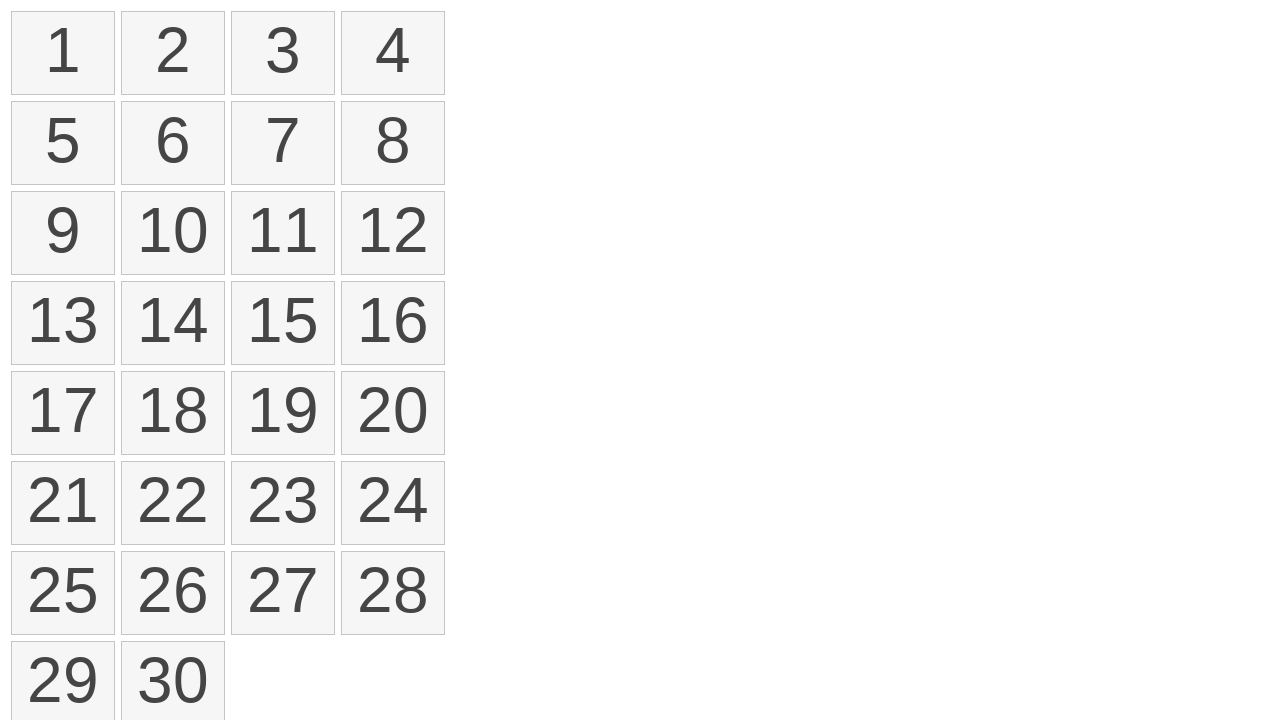

Moved mouse to center of first item at (63, 53)
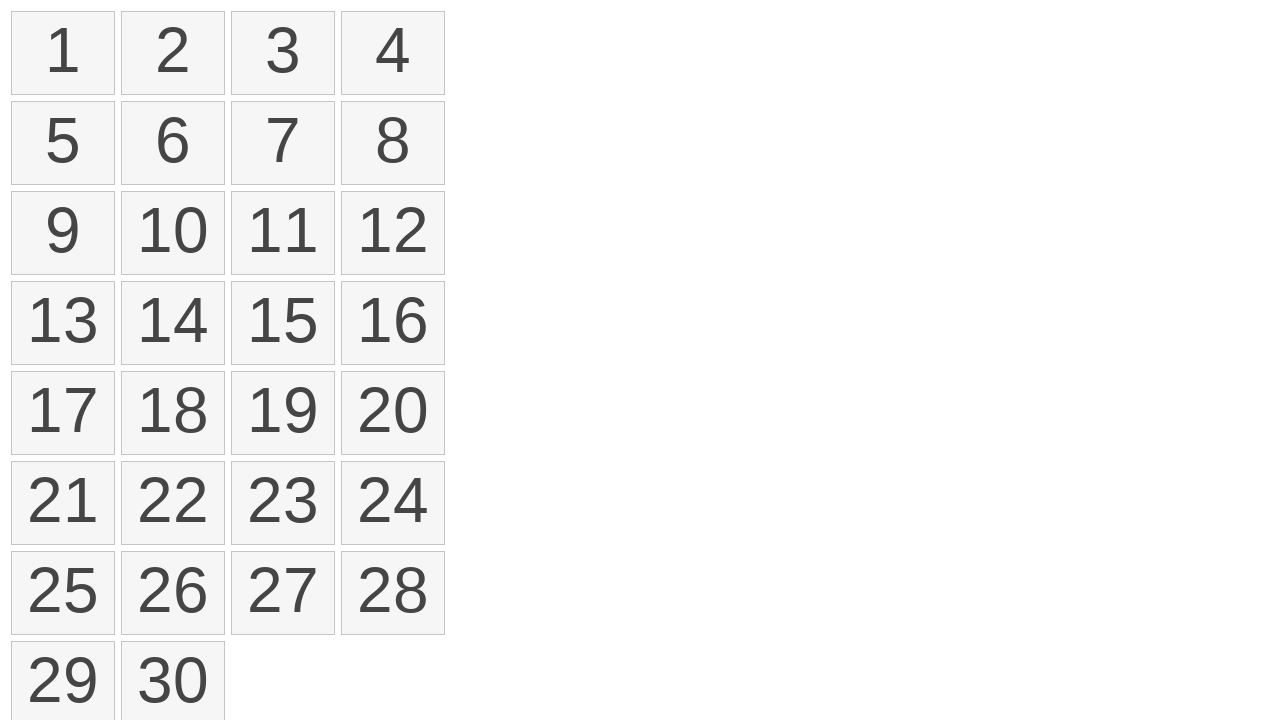

Pressed mouse button down on first item at (63, 53)
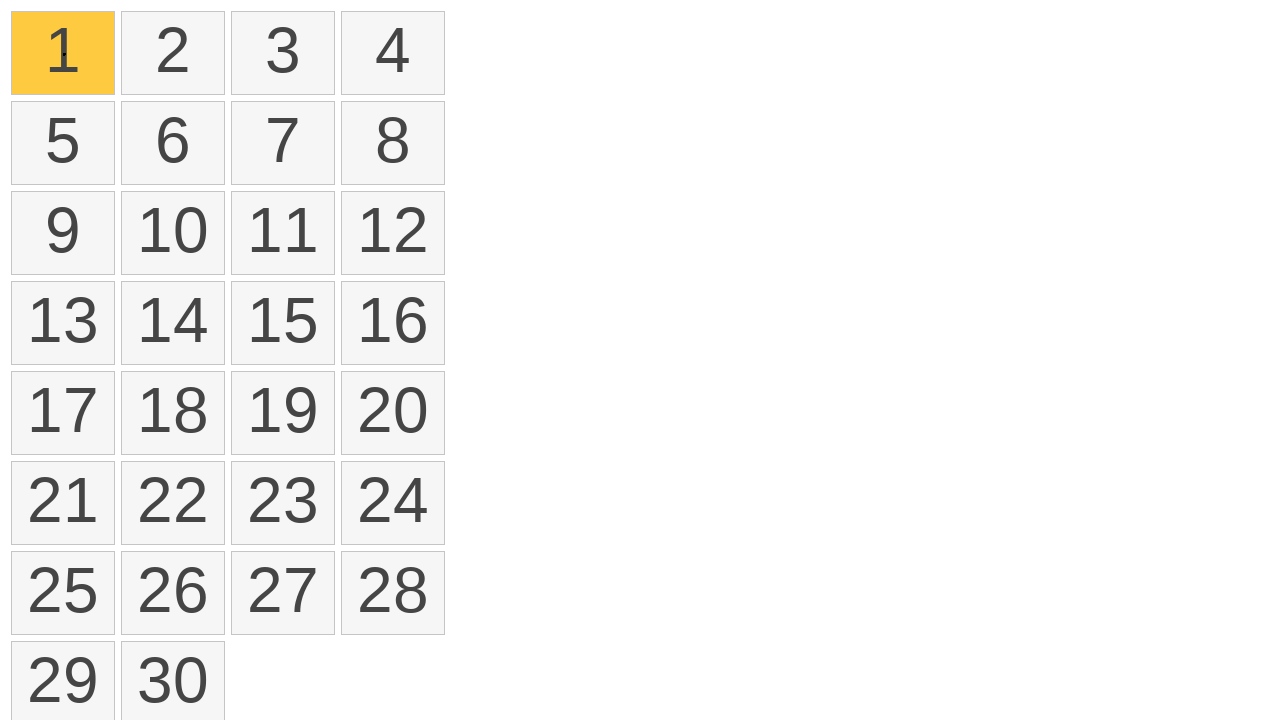

Dragged mouse to center of eleventh item at (283, 233)
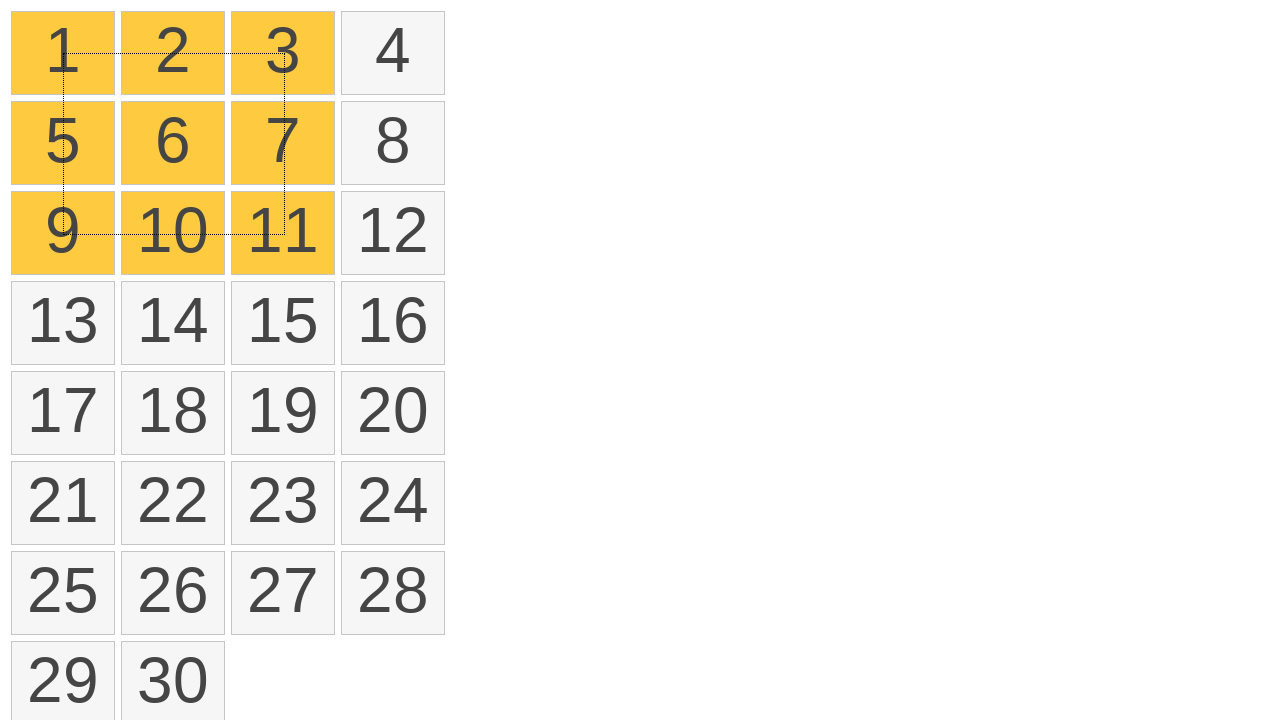

Released mouse button to complete drag selection at (283, 233)
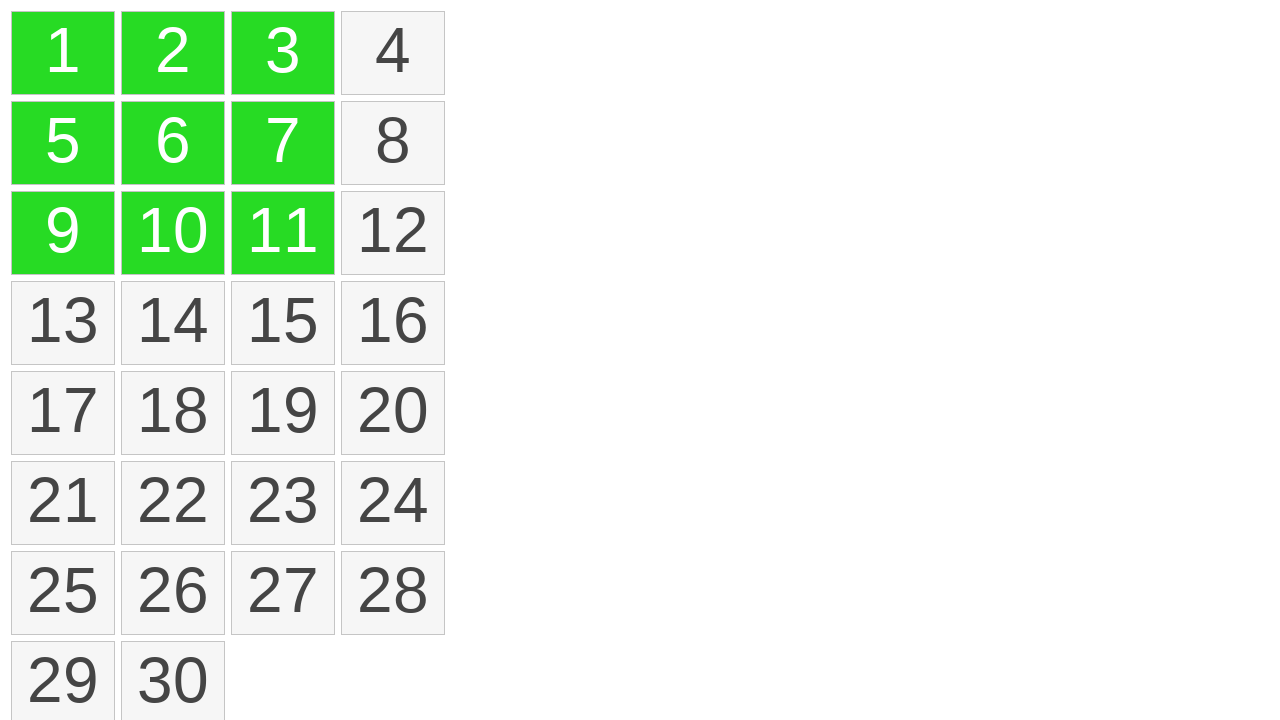

Verified that block of items was selected (ui-selected class applied)
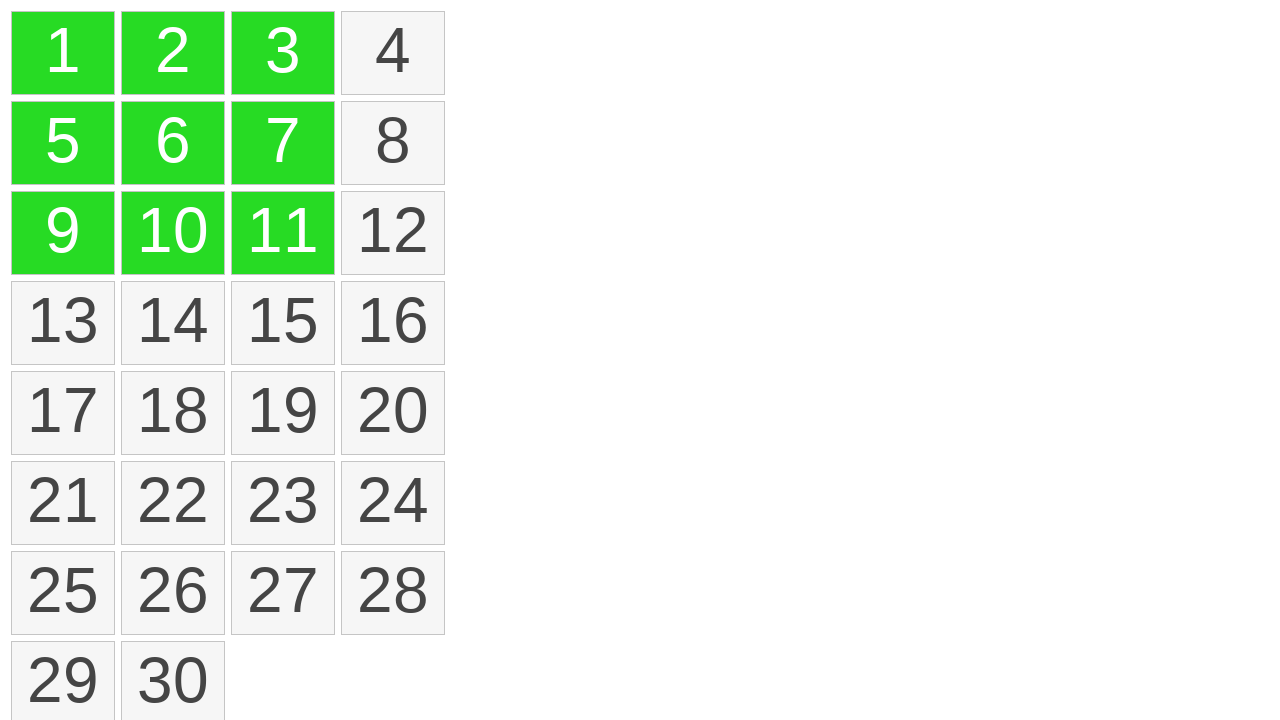

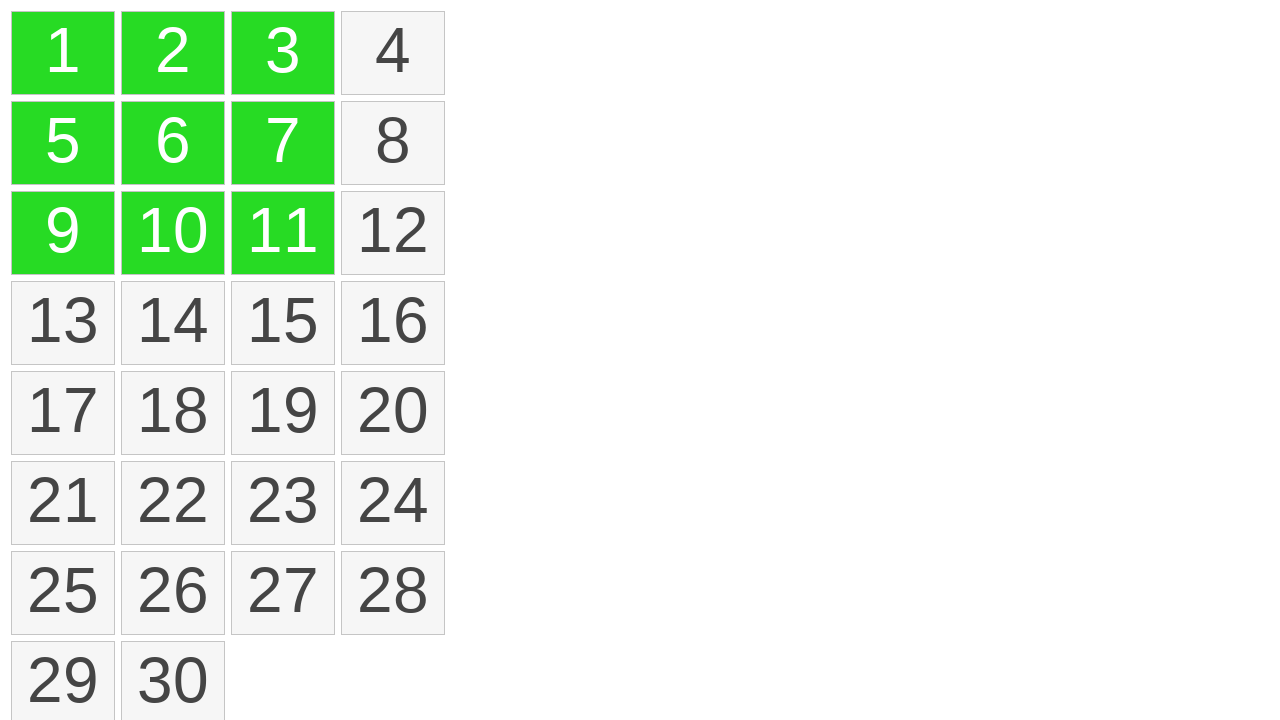